Verifies that the Login button on the NextBaseCRM login page displays the expected "Log In" text by checking the button's value attribute

Starting URL: https://login1.nextbasecrm.com/

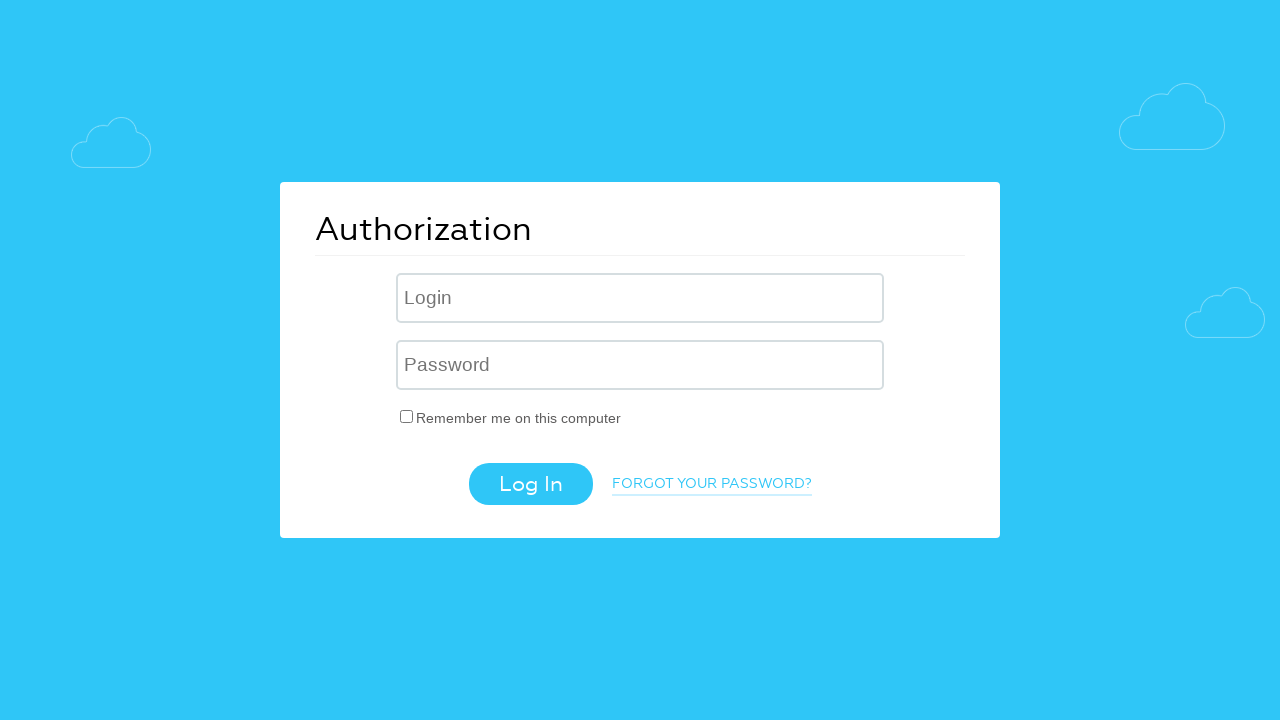

Navigated to NextBaseCRM login page
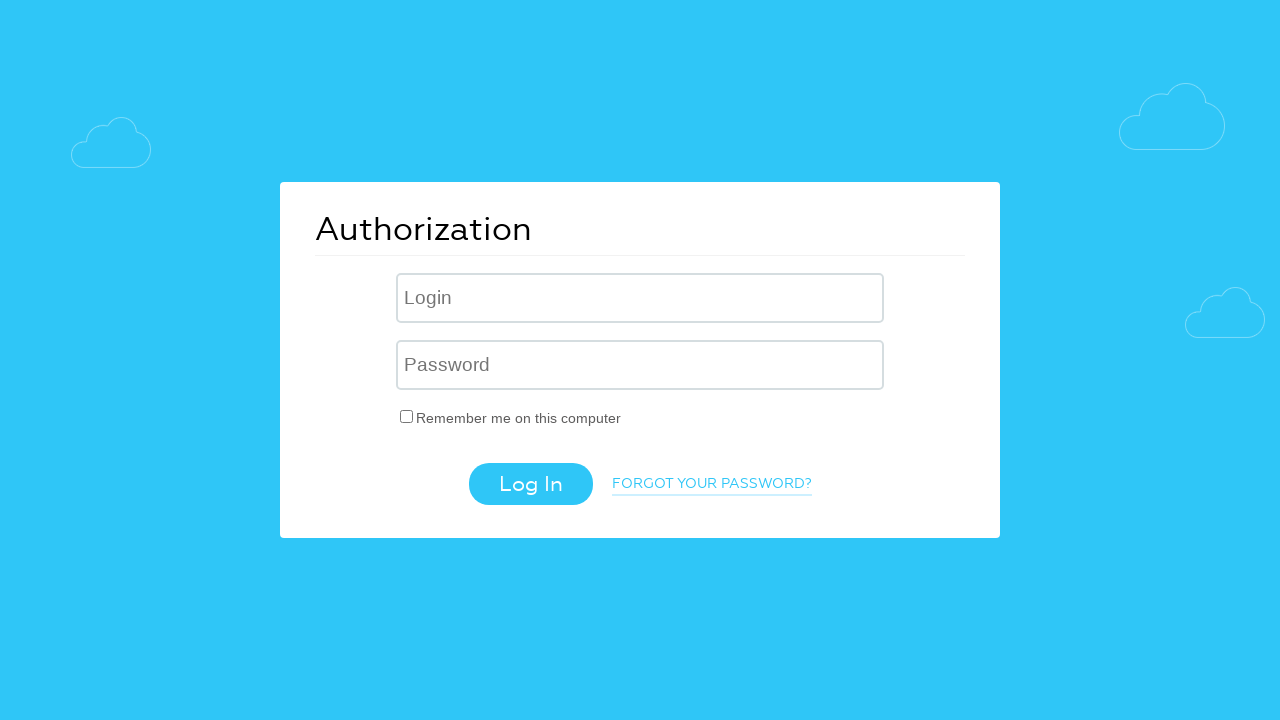

Login button appeared on the page
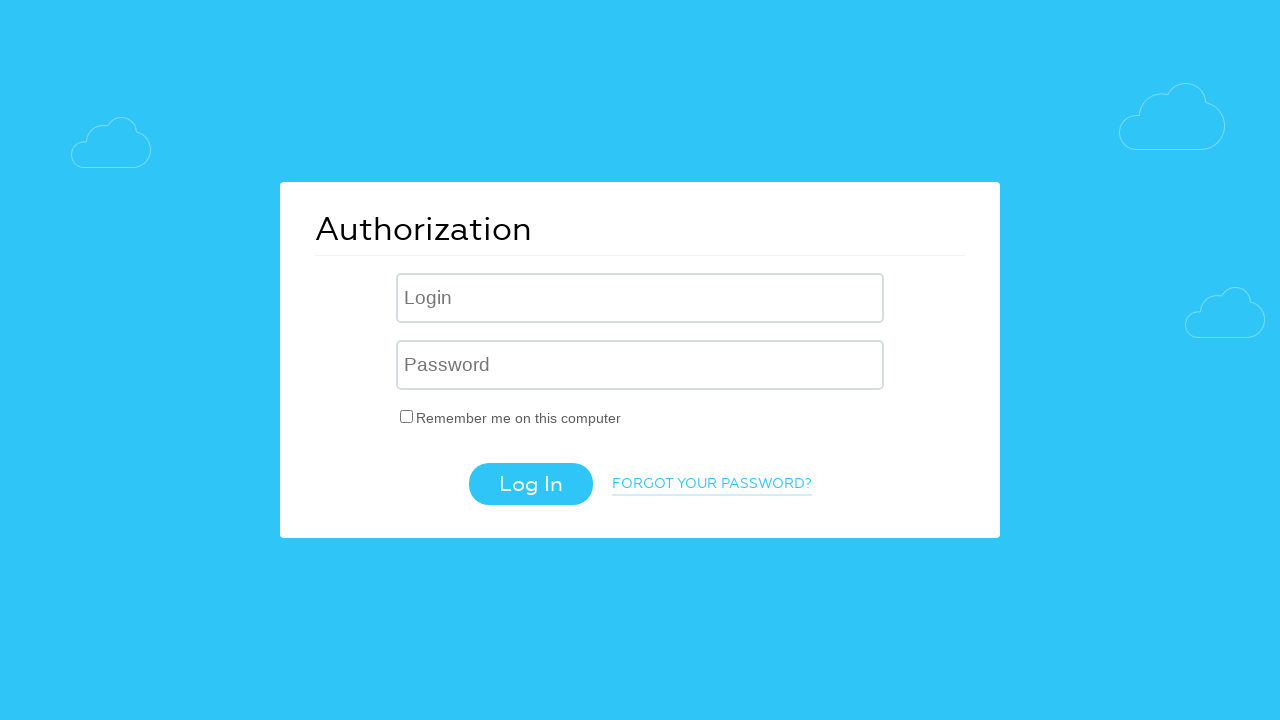

Retrieved value attribute from Login button
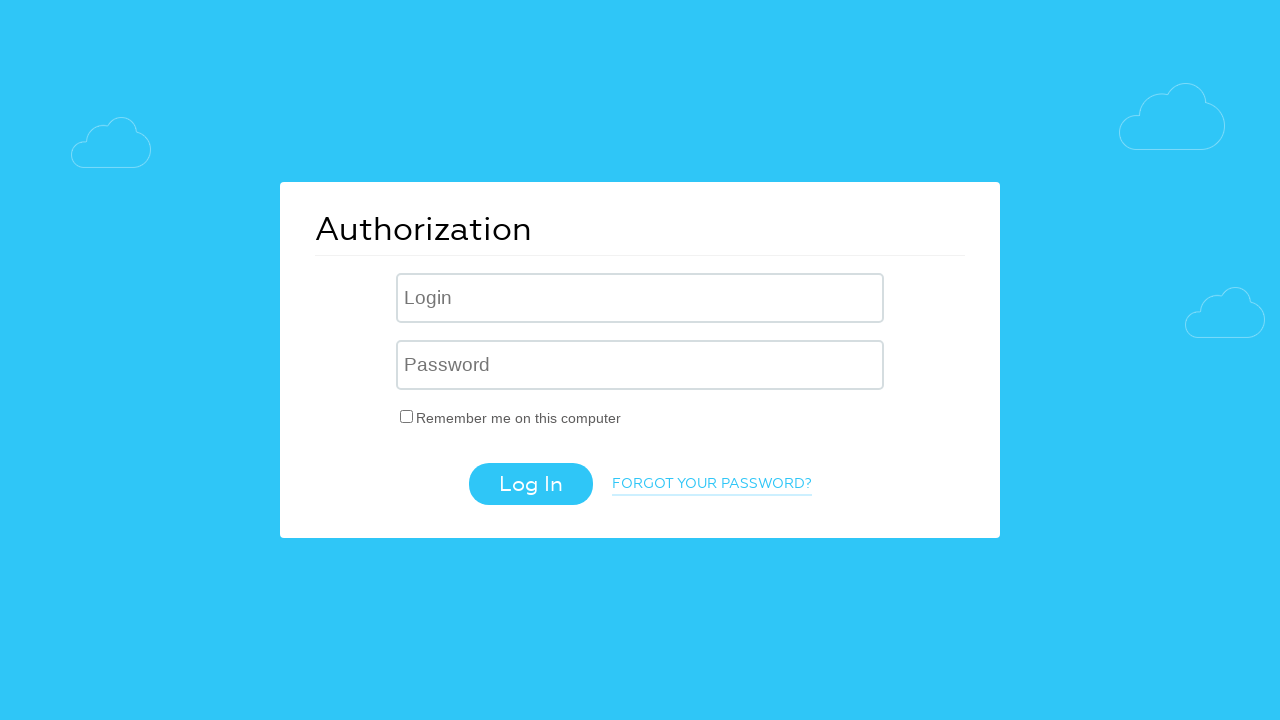

Verified Login button displays expected 'Log In' text
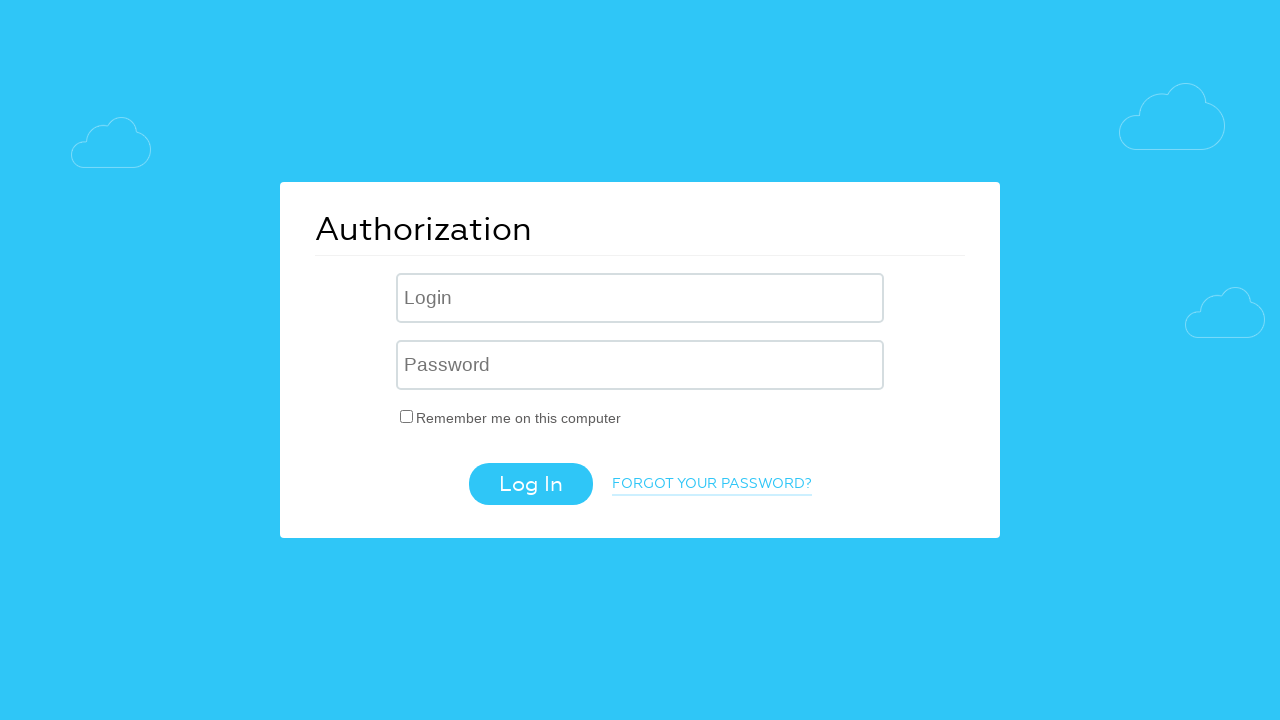

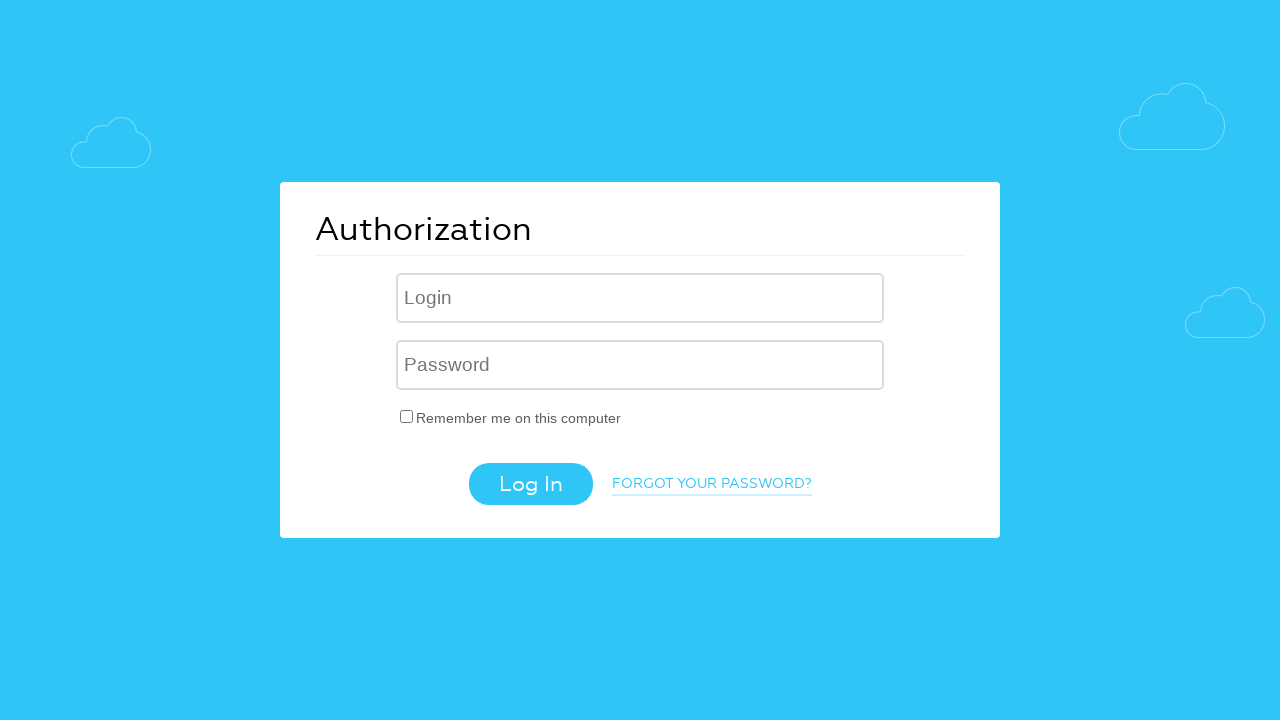